Tests multi-select dropdown functionality by selecting and deselecting multiple options using different methods

Starting URL: https://practice.cydeo.com/dropdown

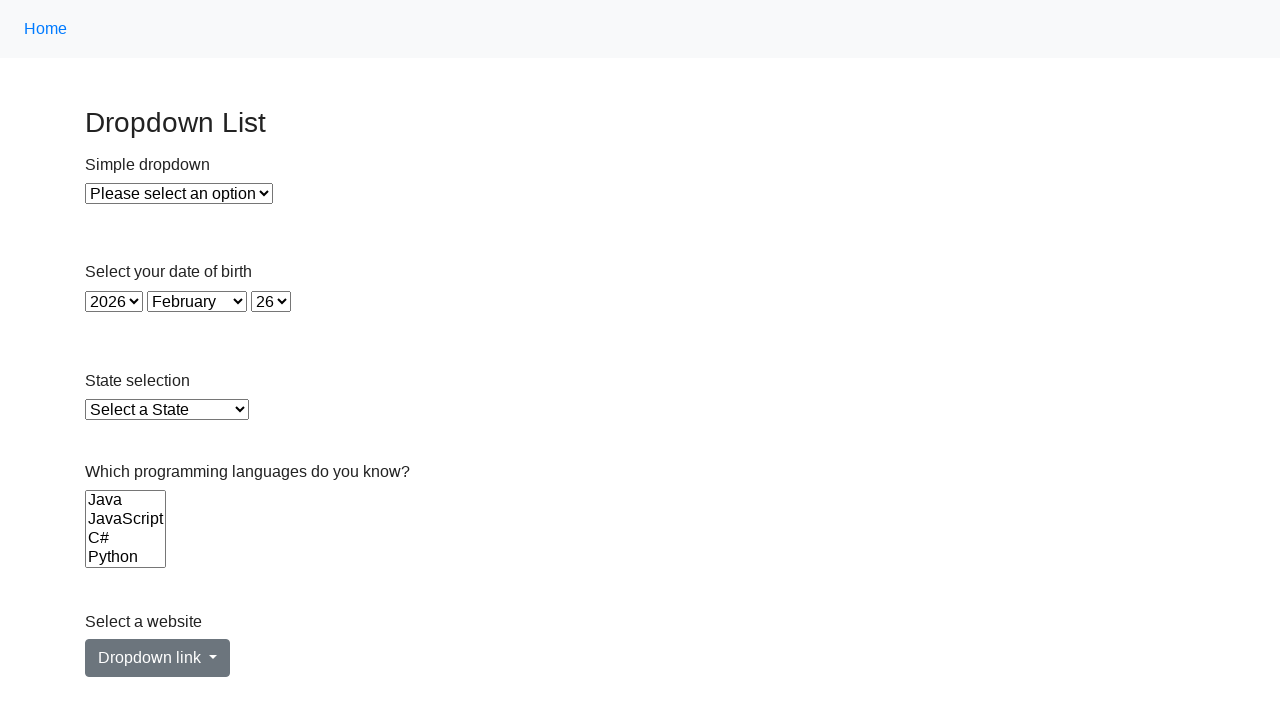

Located multi-select dropdown element for Languages
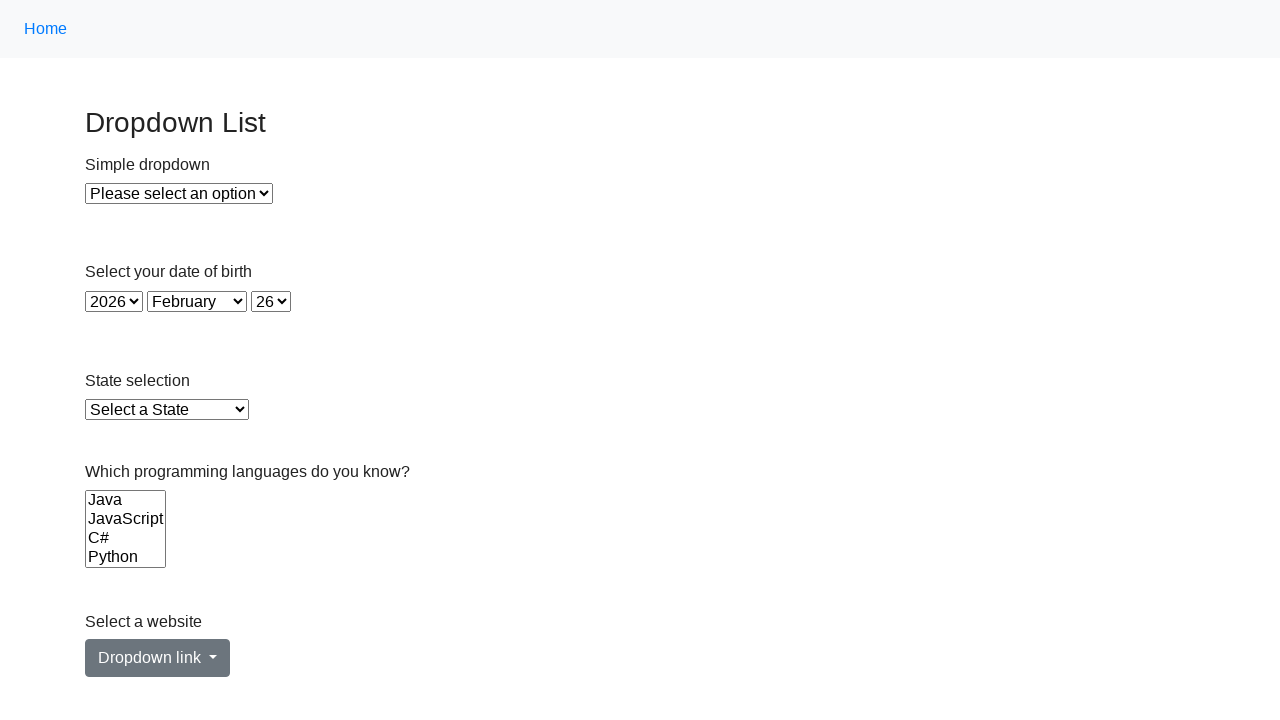

Selected option at index 2 from Languages dropdown on select[name='Languages']
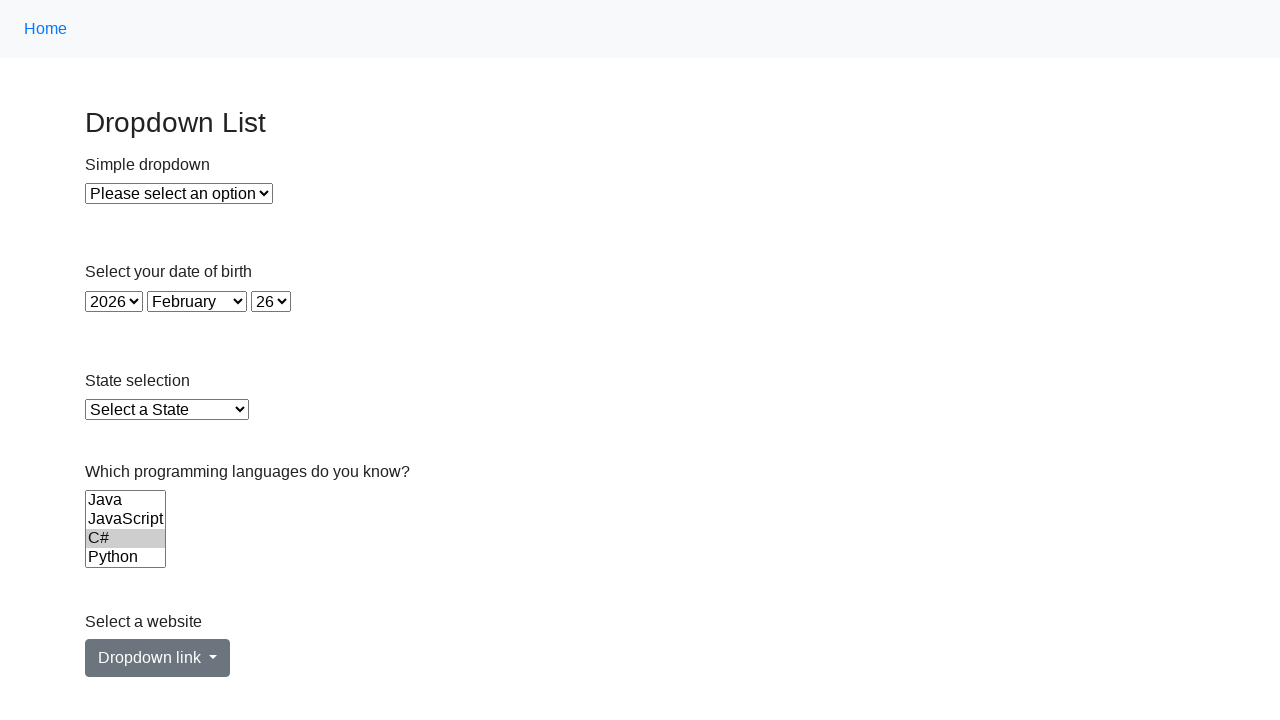

Selected 'ruby' option by value from Languages dropdown on select[name='Languages']
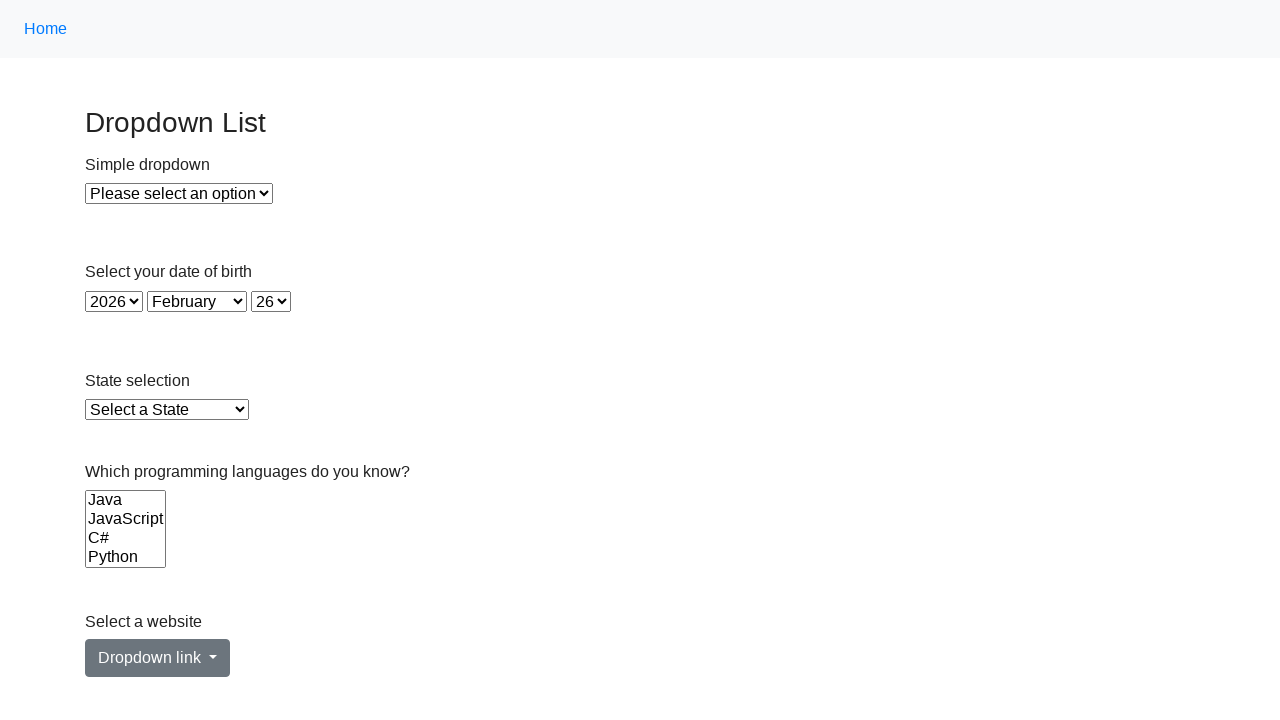

Selected 'Python' option by visible text from Languages dropdown on select[name='Languages']
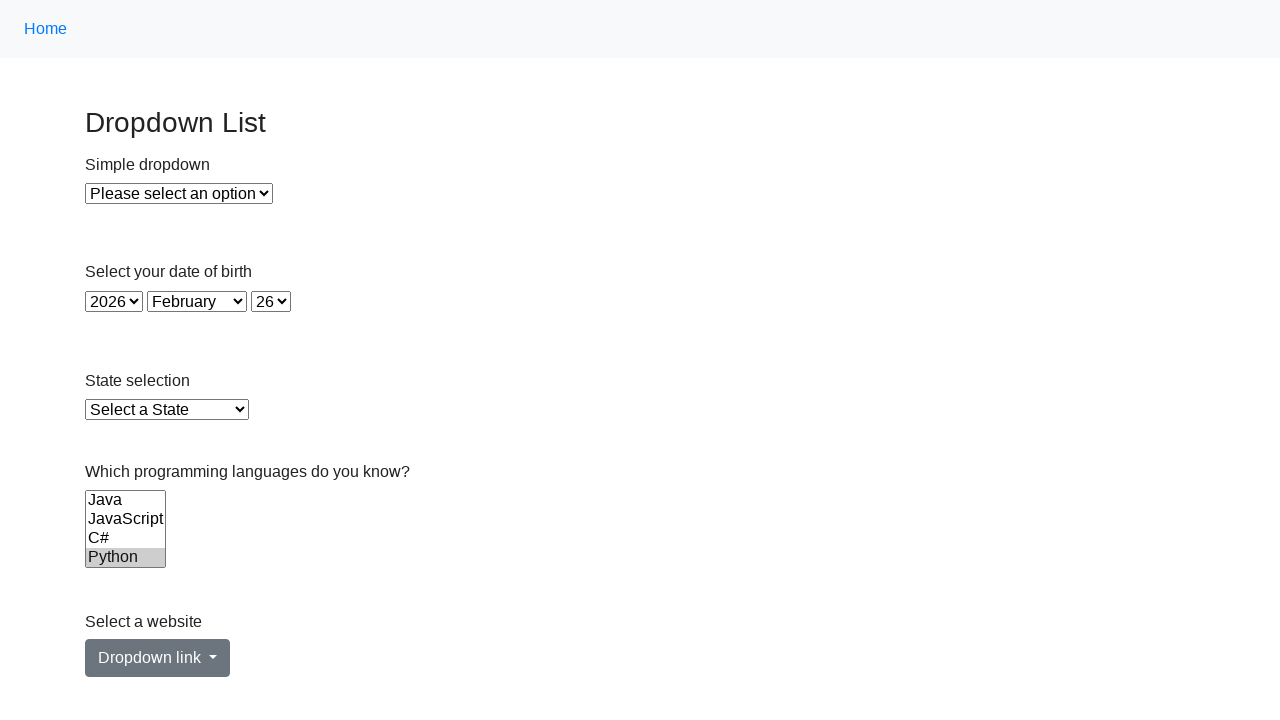

Retrieved current selected values from Languages dropdown
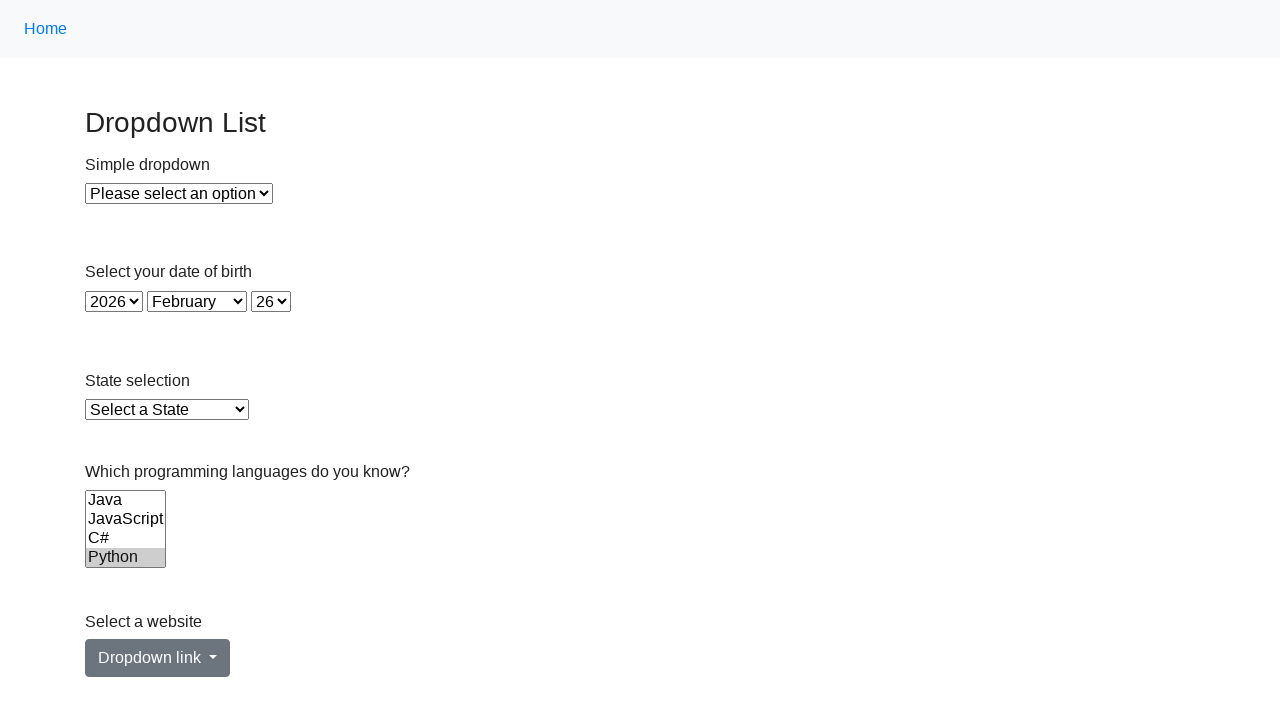

Retrieved current selected values from Languages dropdown
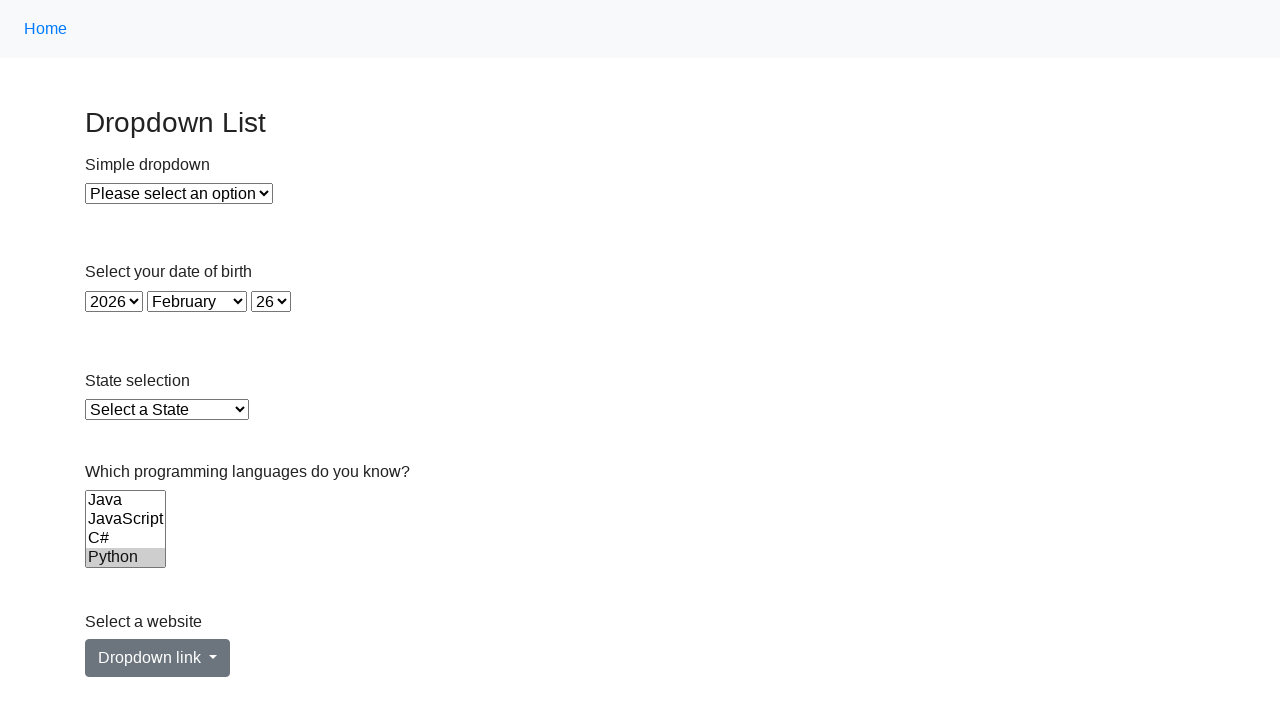

Retrieved current selected values from Languages dropdown
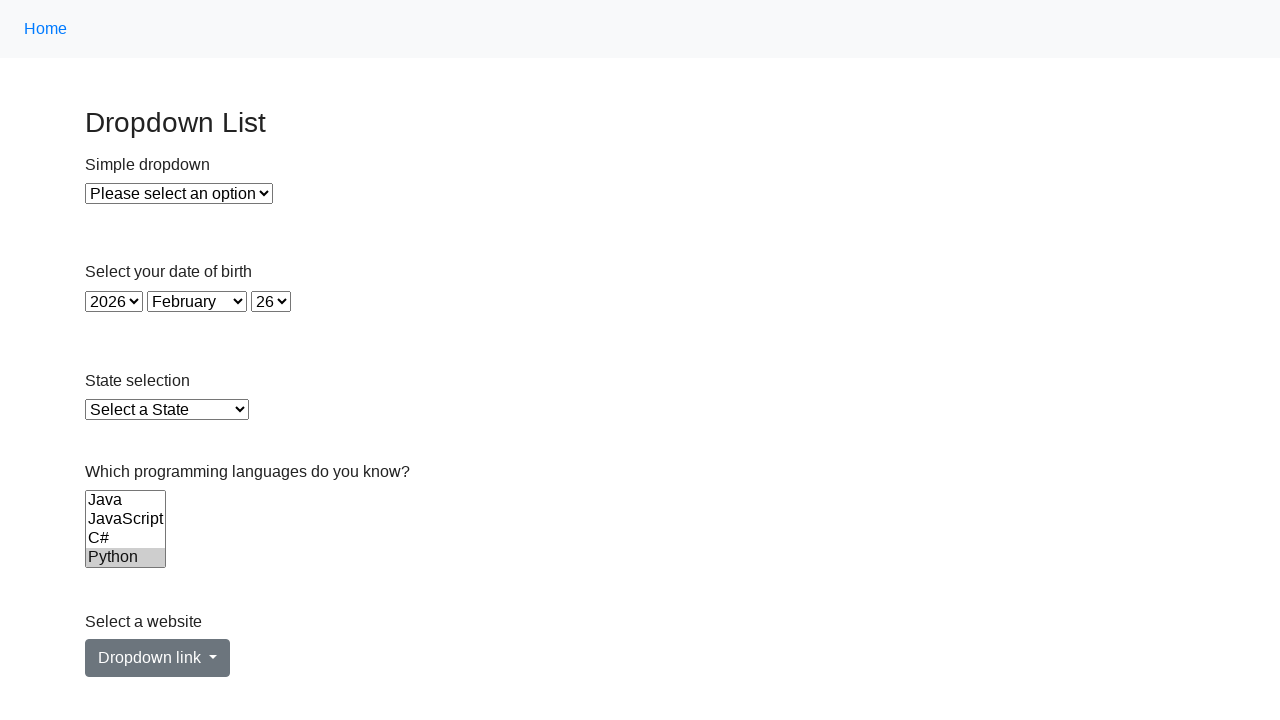

Retrieved value attribute for 'Python' option
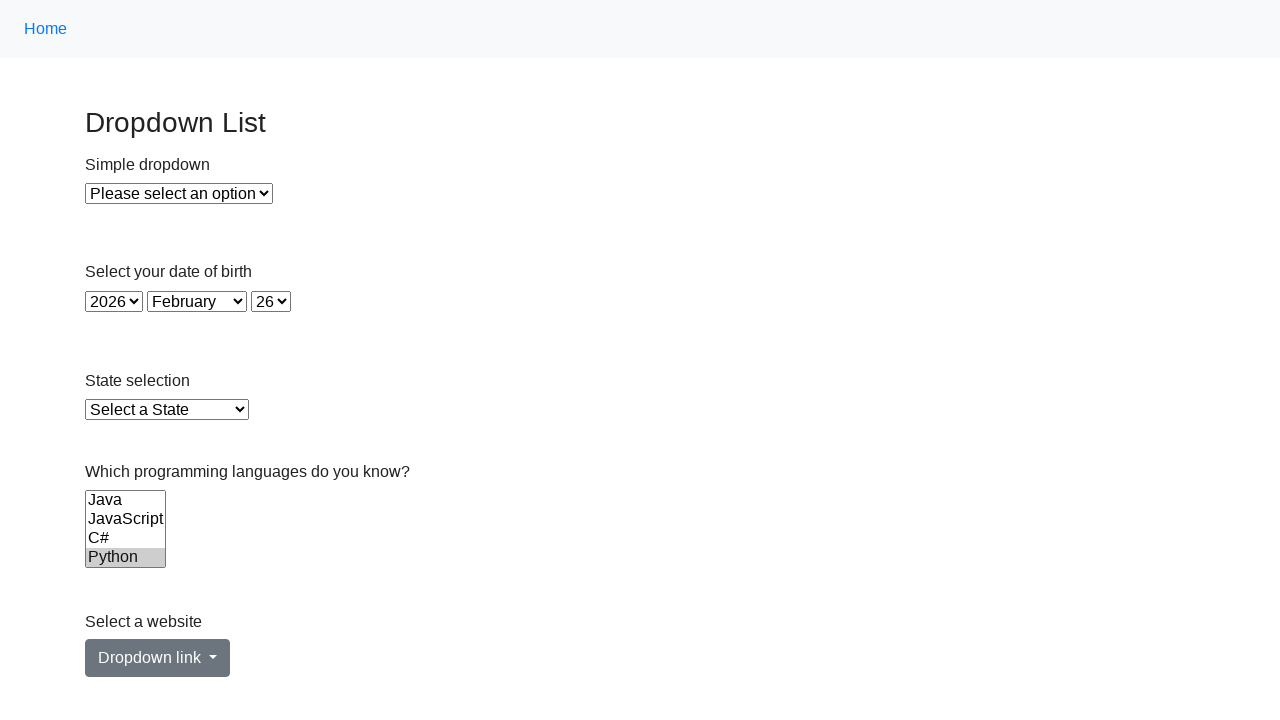

Deselected 'Python' option by visible text from Languages dropdown on select[name='Languages']
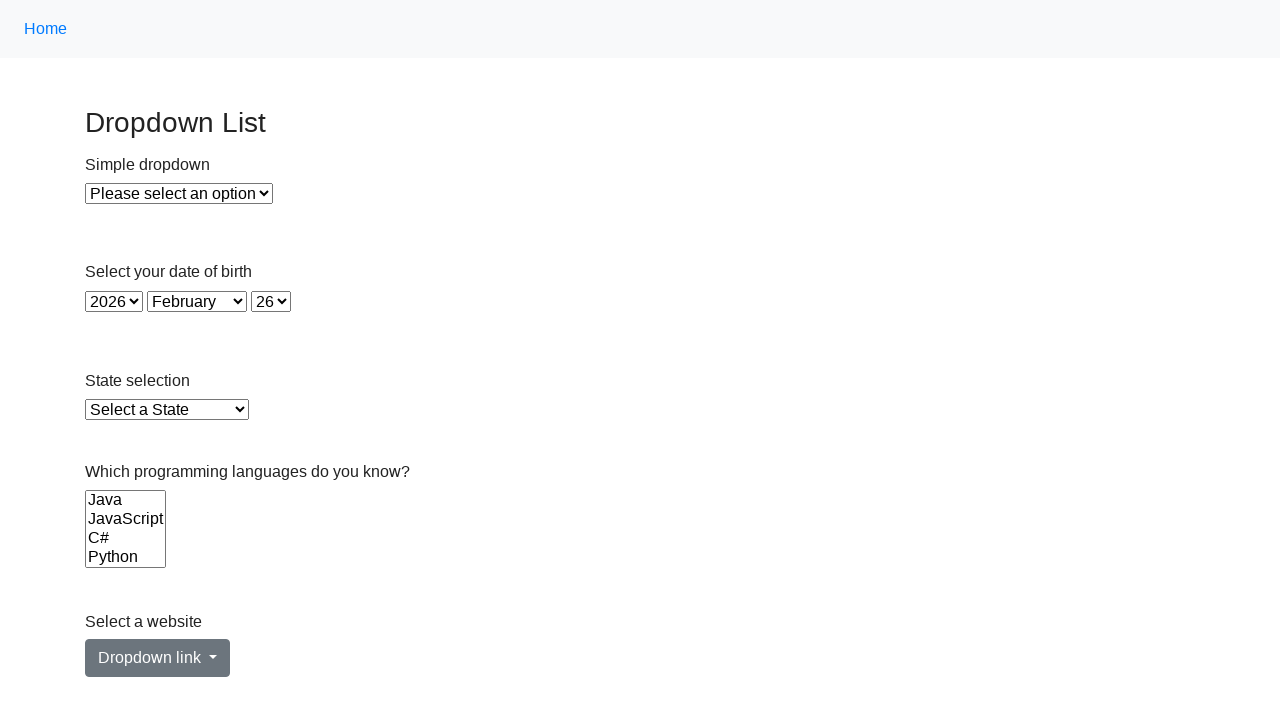

Cleared all selections from Languages dropdown on select[name='Languages']
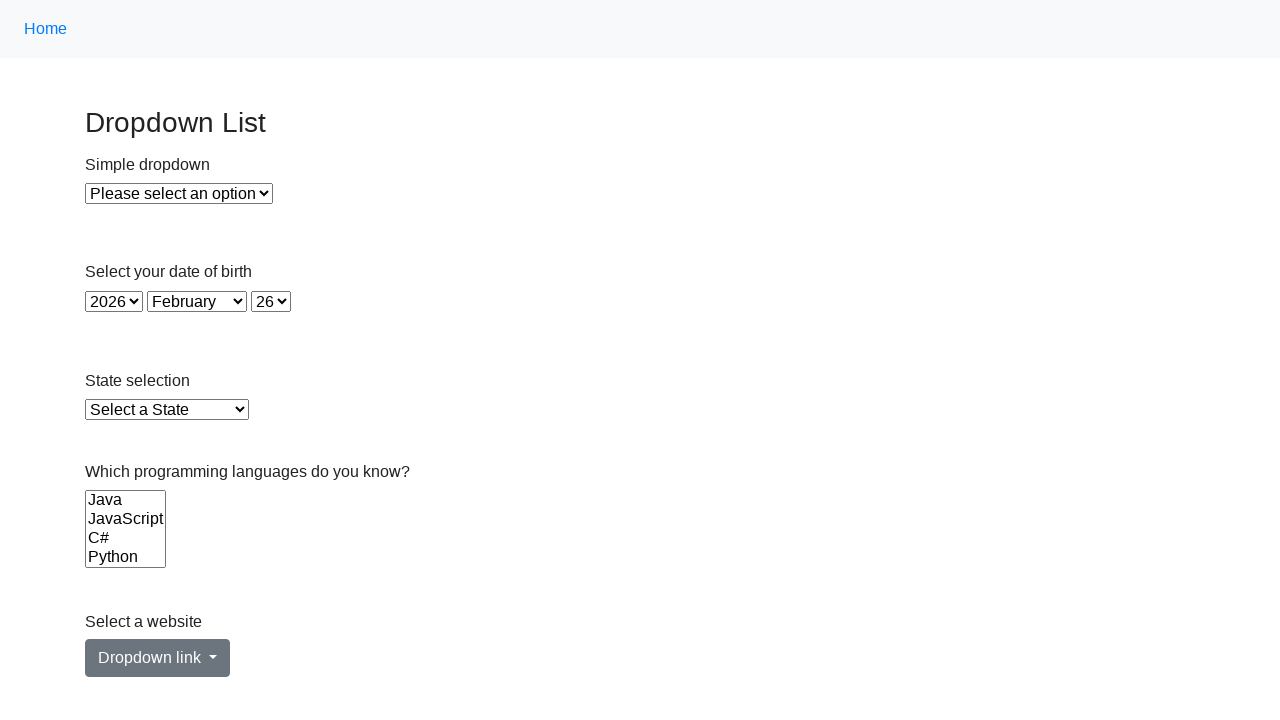

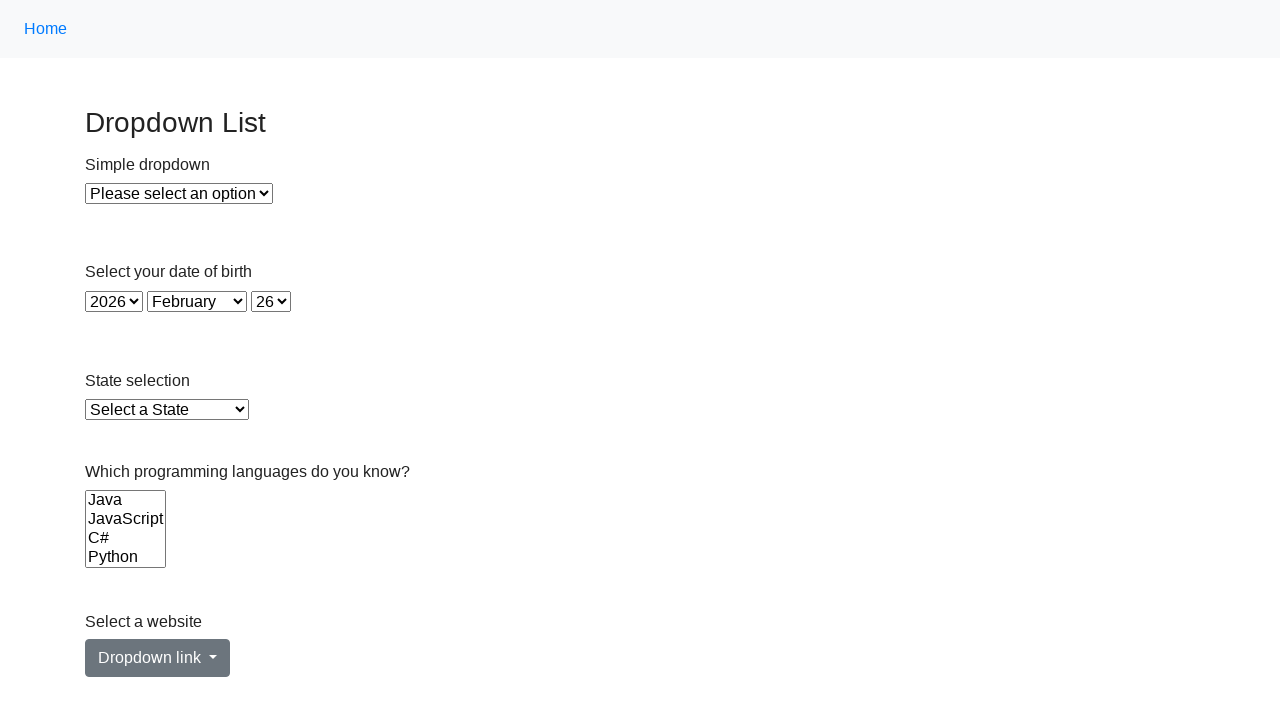